Tests checkbox selection by iterating through all checkboxes on the page and clicking those that are not already selected

Starting URL: http://the-internet.herokuapp.com/checkboxes

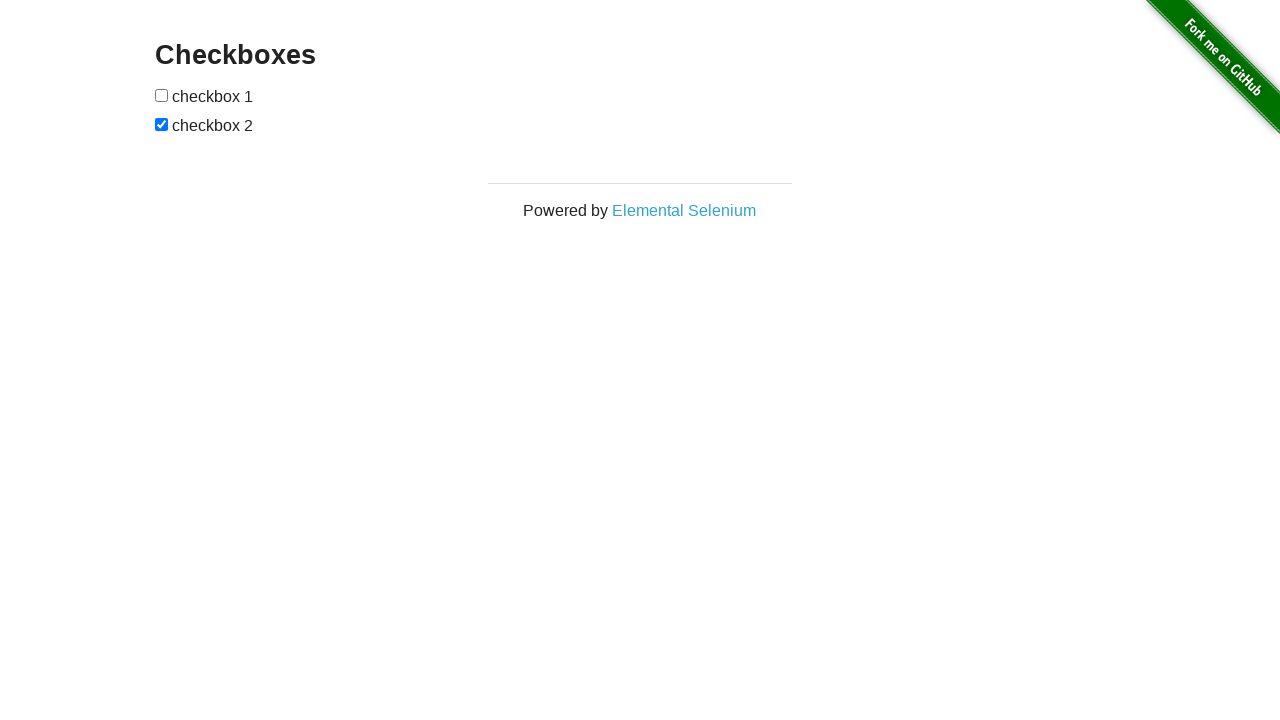

Located all checkboxes on the page
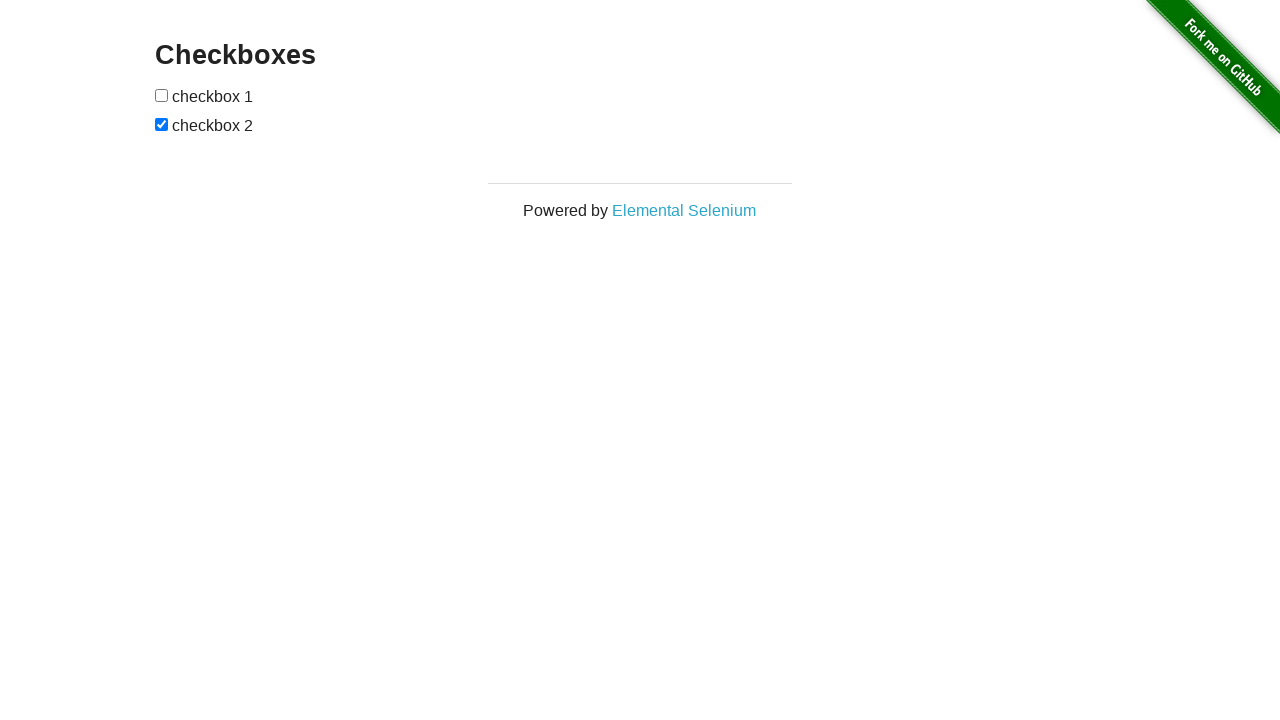

Clicked unselected checkbox to select it at (162, 95) on input[type='checkbox'] >> nth=0
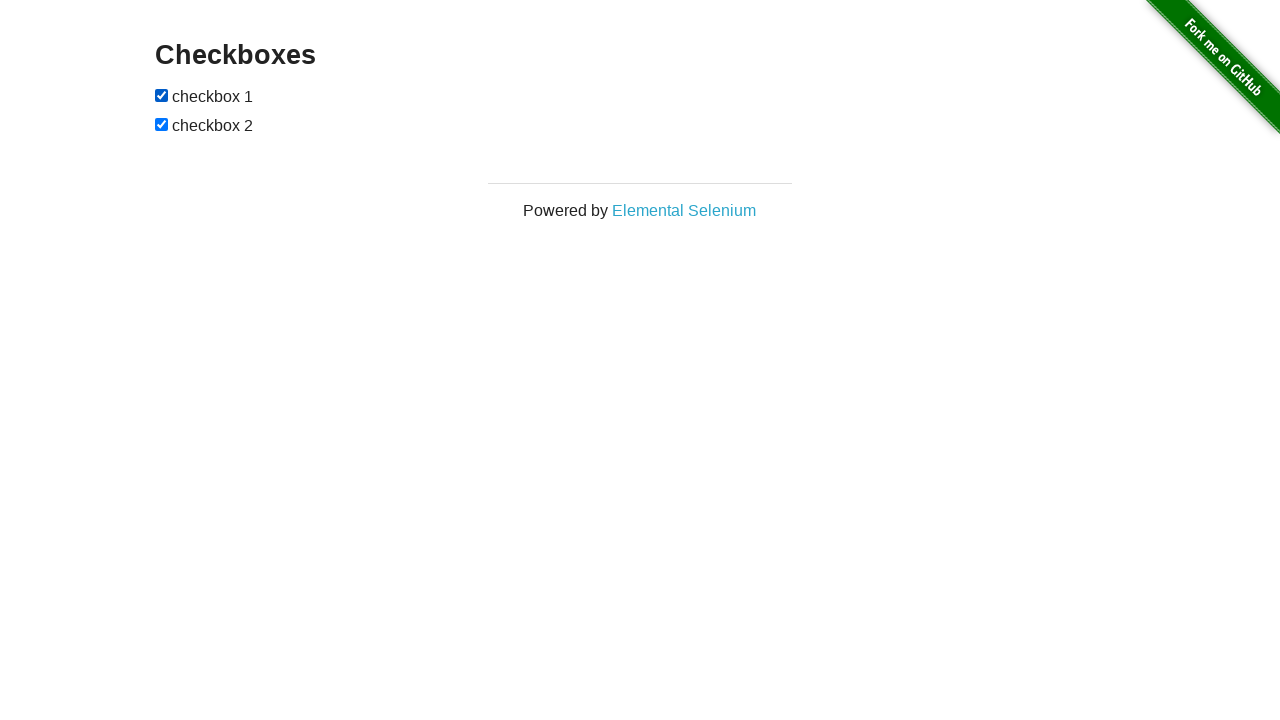

Found checkbox that was already selected
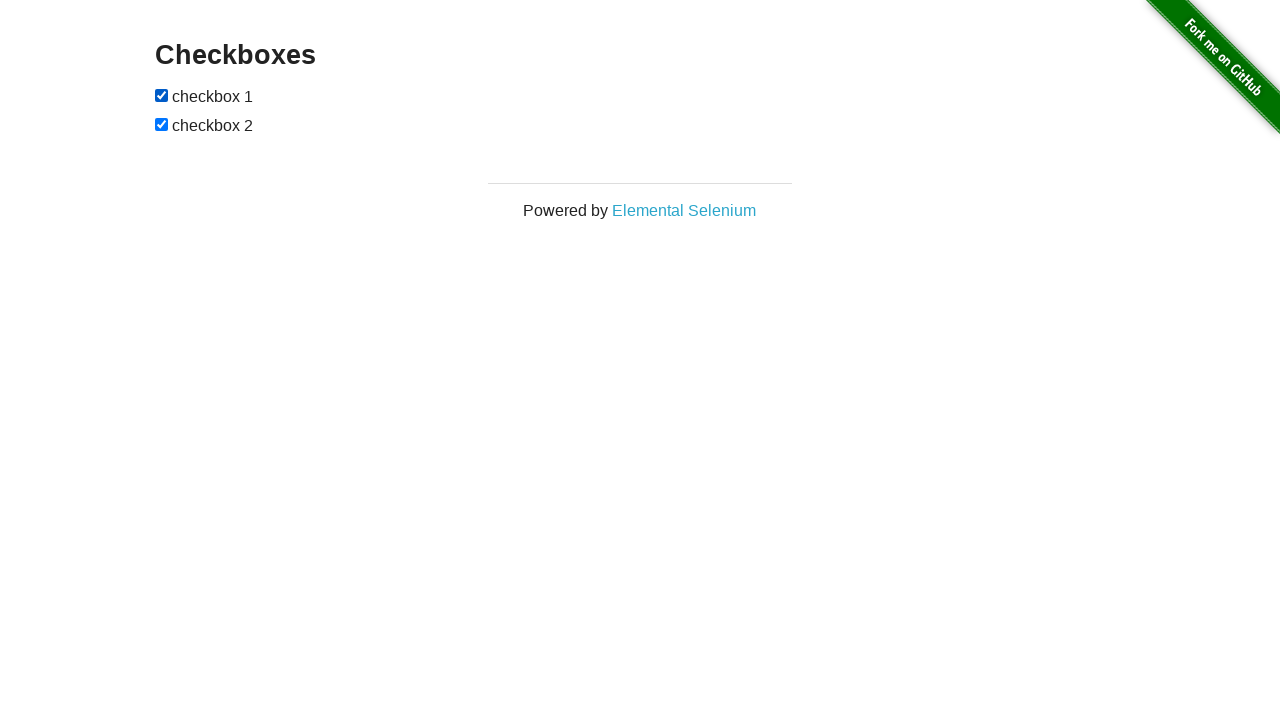

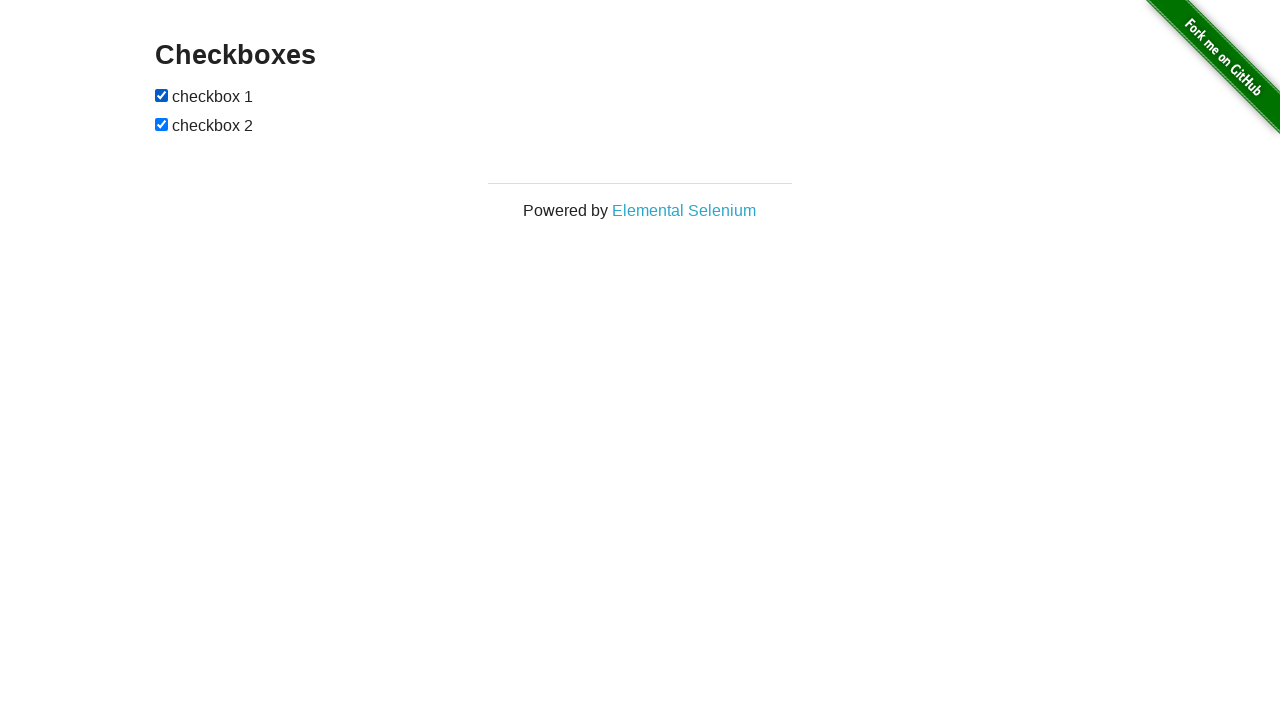